Tests disappearing elements by navigating to the page and attempting to click on an element that may not always be present

Starting URL: https://the-internet.herokuapp.com/

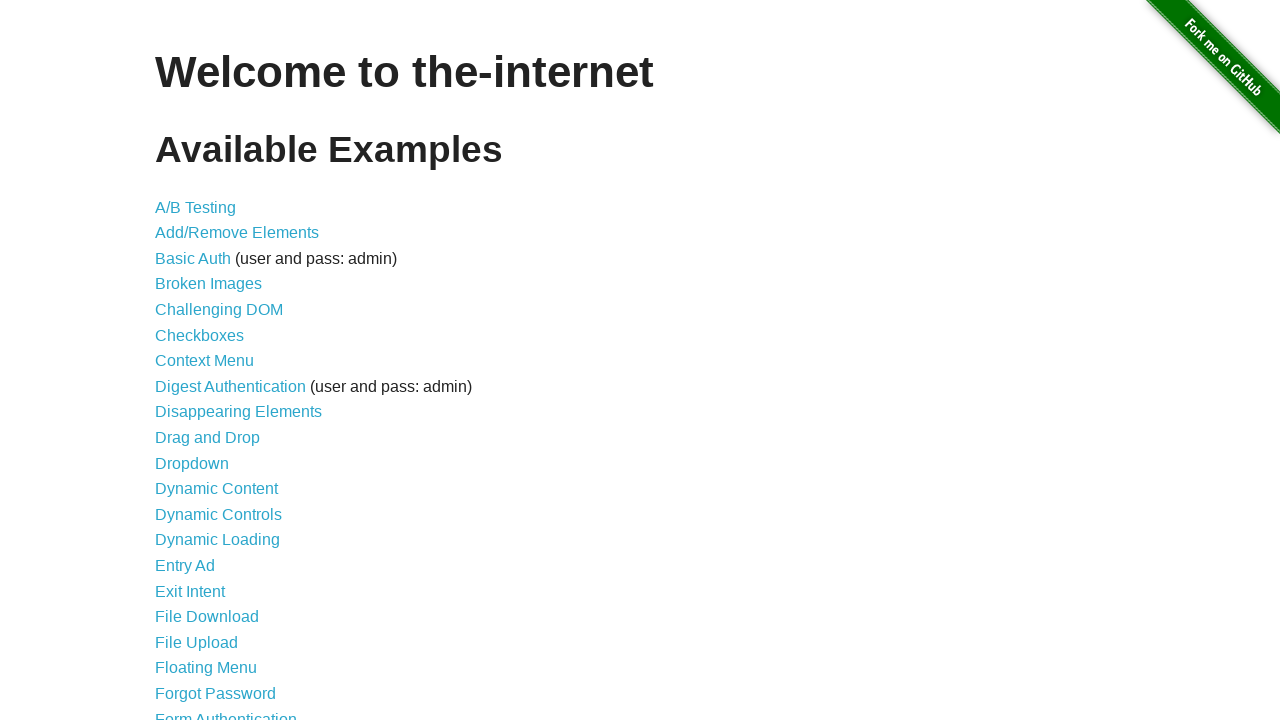

Clicked on Disappearing Elements link at (238, 412) on text=Disappearing Elements
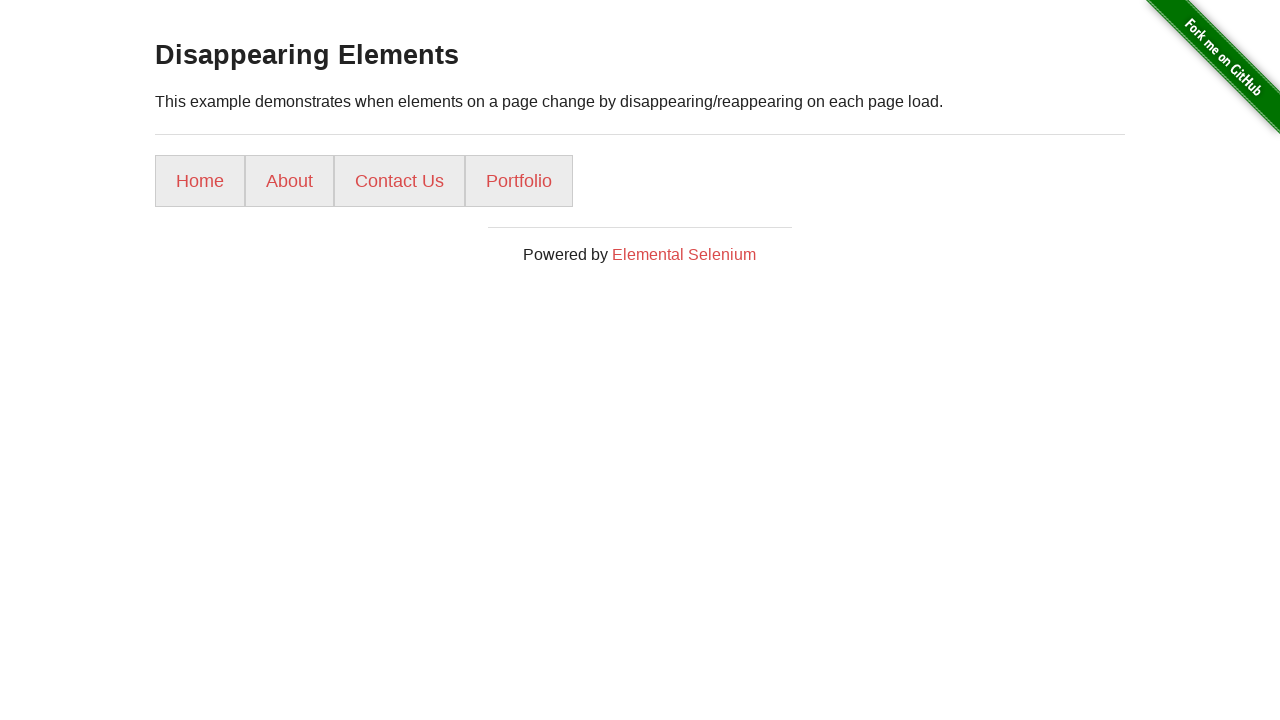

Reloaded page to find disappearing Gallery element (attempt 1/10)
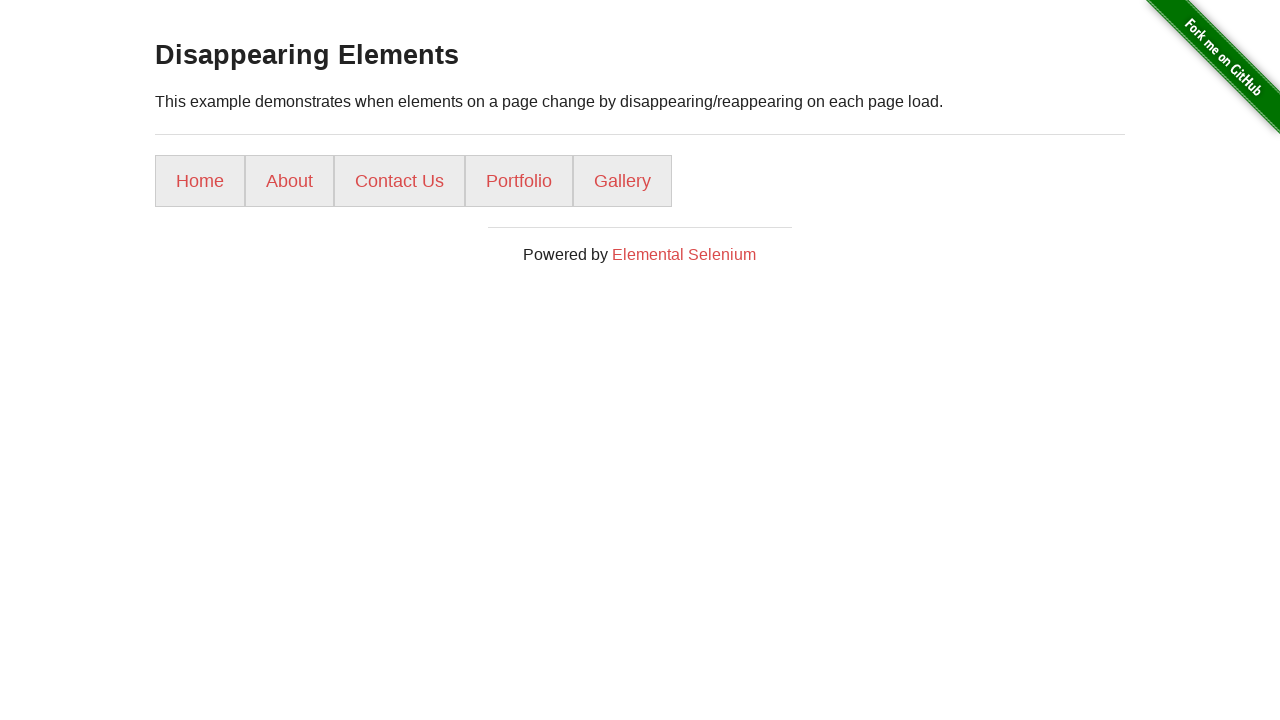

Successfully clicked Gallery element on attempt 2 at (622, 181) on xpath=//*[@id='content']/div/ul/li[5]/a
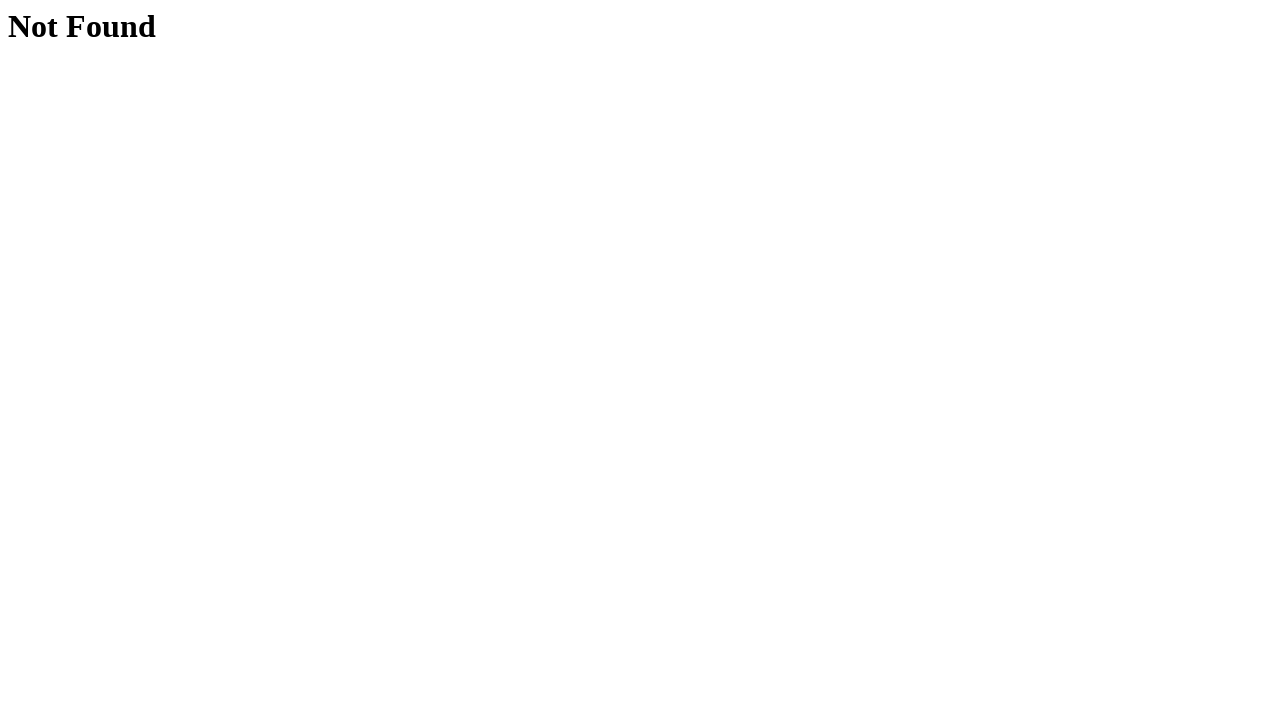

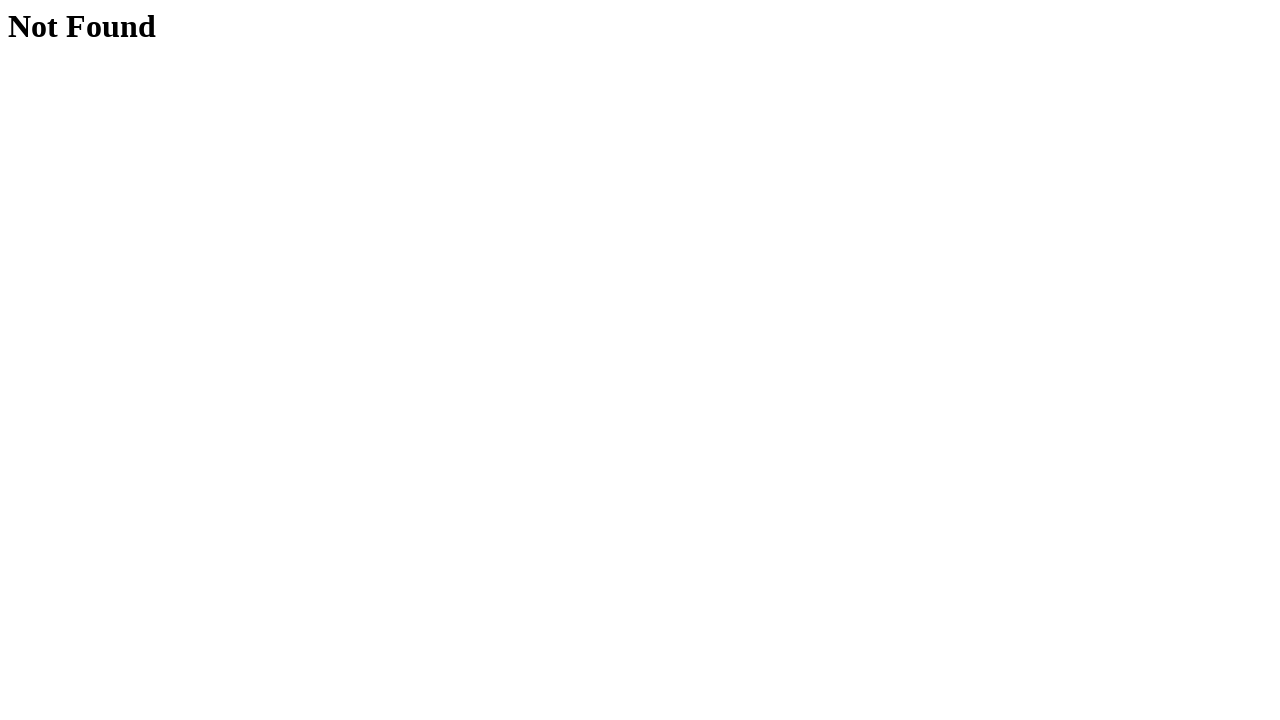